Tests the percentage operation by calculating 10% of 20 (20*10%) and verifying the result is 2

Starting URL: https://algont.github.io/react-calculator/

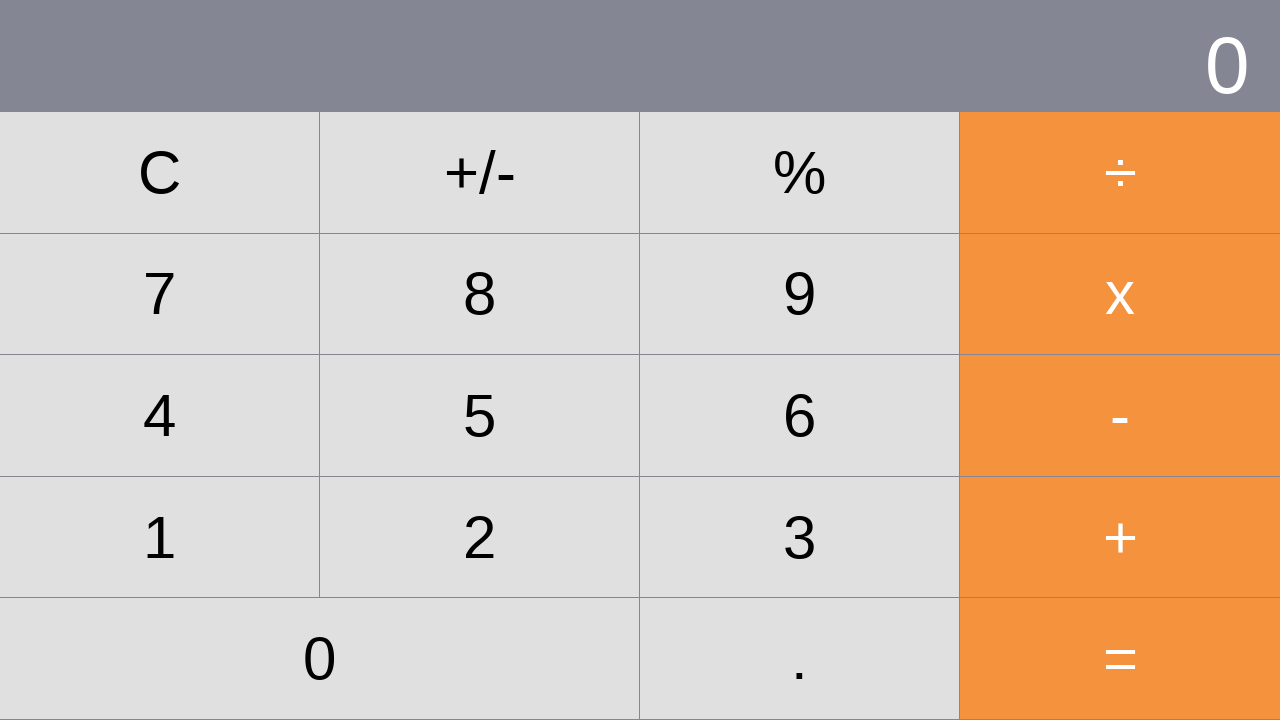

Clicked number 2 at (480, 537) on xpath=//*[@id="root"]/div/div[2]/div[4]/div[2]
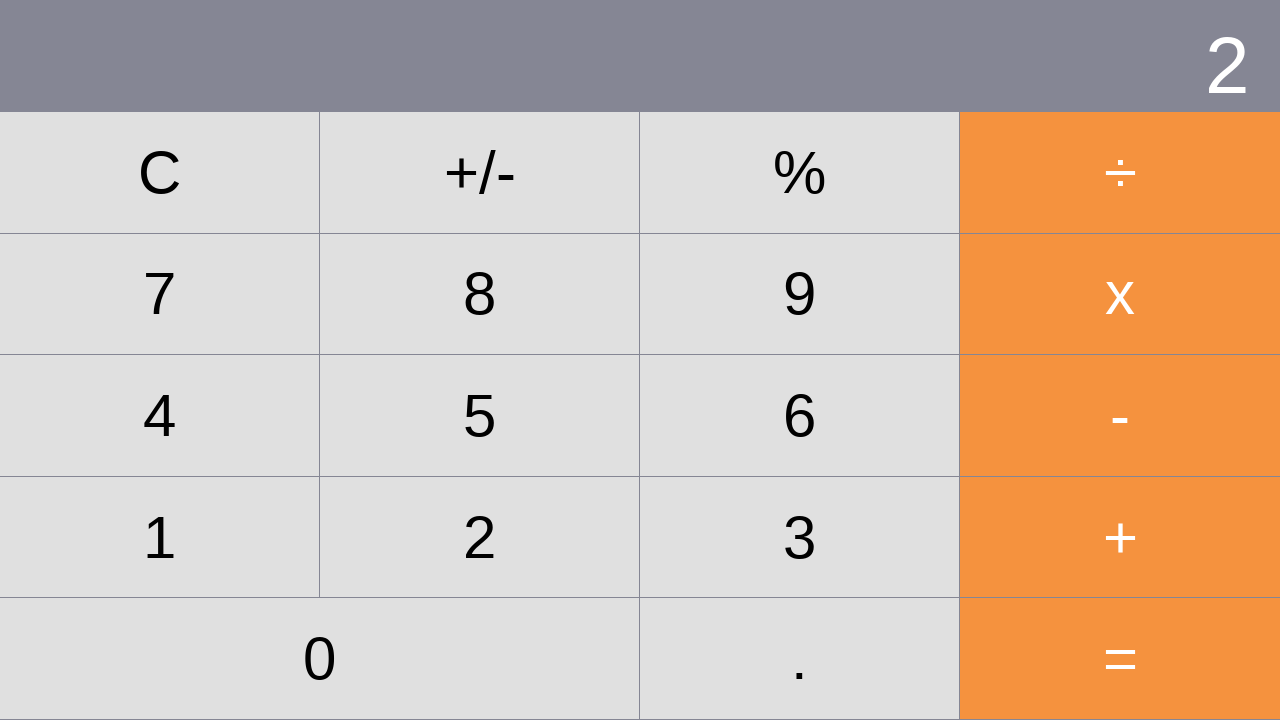

Clicked number 0 at (320, 659) on xpath=//*[@id="root"]/div/div[2]/div[5]/div[1]
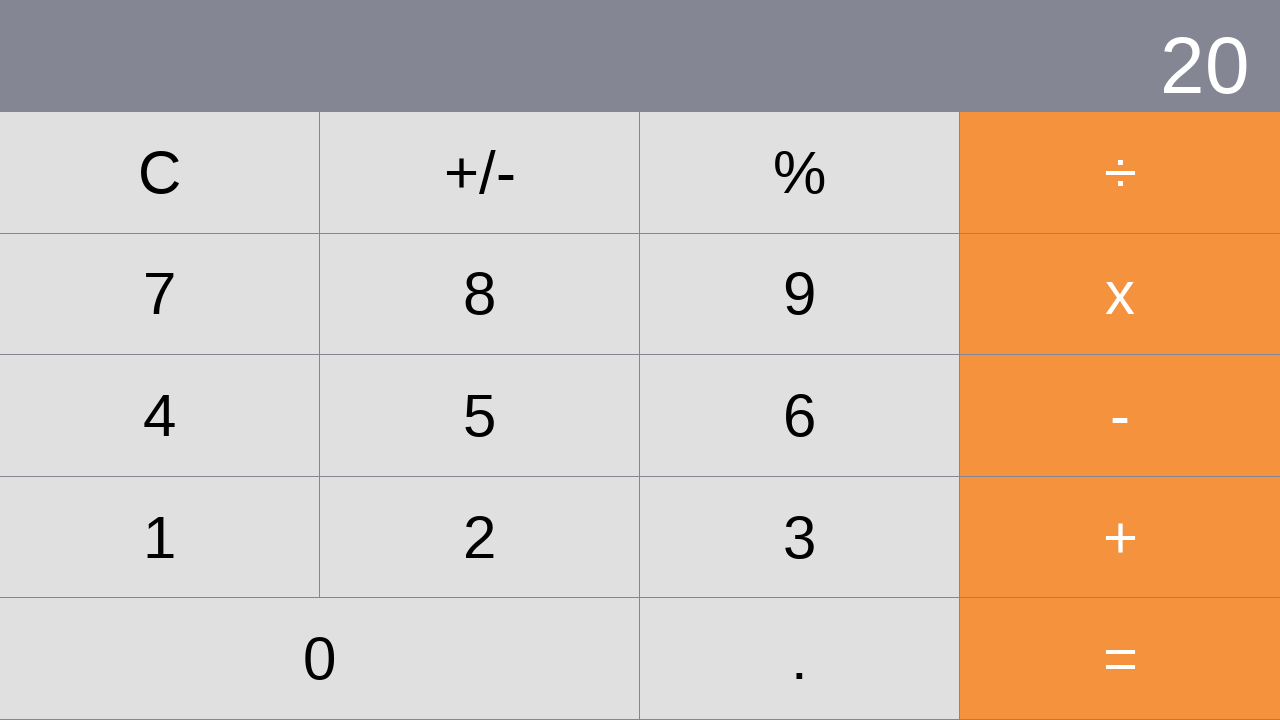

Clicked multiplication operator (×) at (1120, 294) on xpath=//*[@id="root"]/div/div[2]/div[2]/div[4]
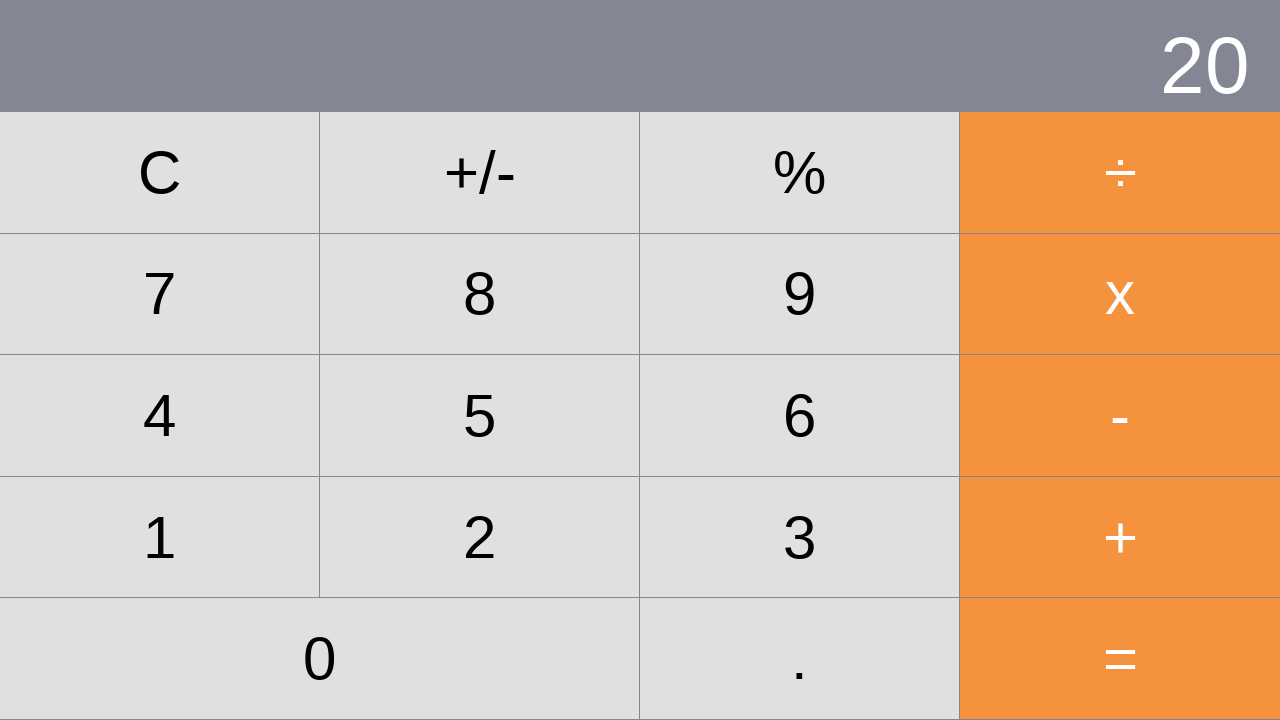

Clicked number 1 at (160, 537) on xpath=//*[@id="root"]/div/div[2]/div[4]/div[1]
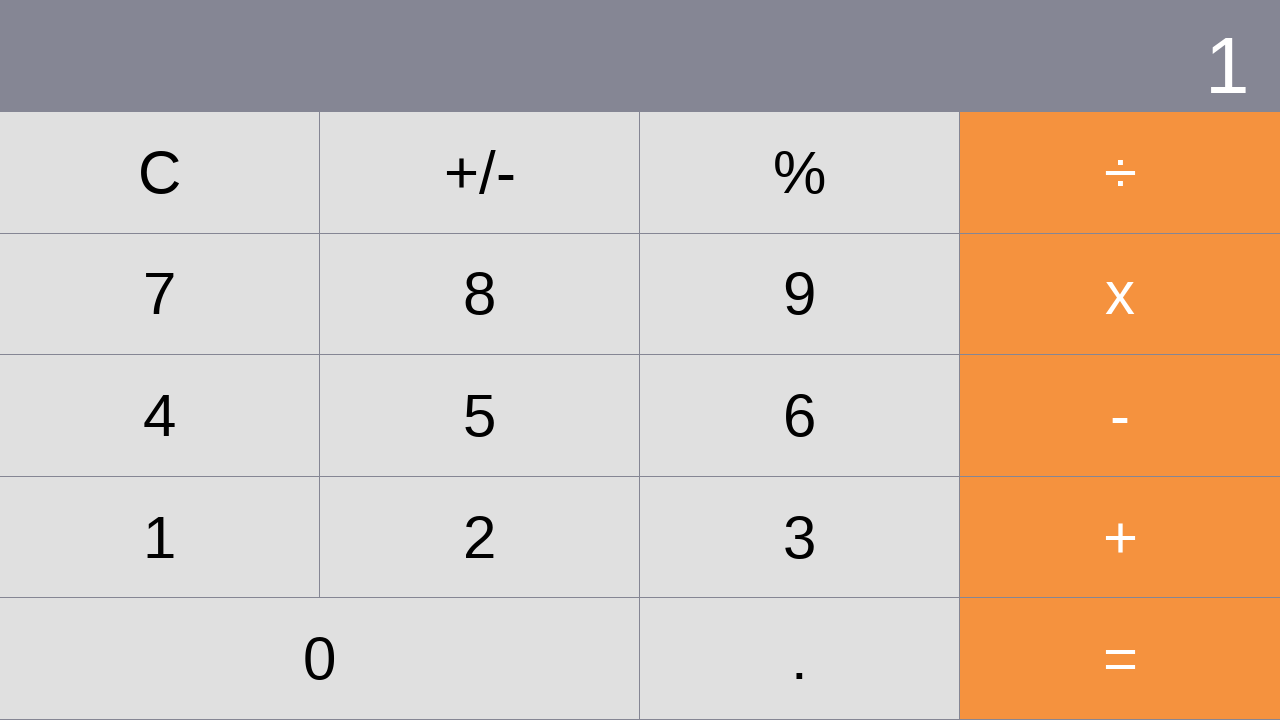

Clicked number 0 at (320, 659) on xpath=//*[@id="root"]/div/div[2]/div[5]/div[1]
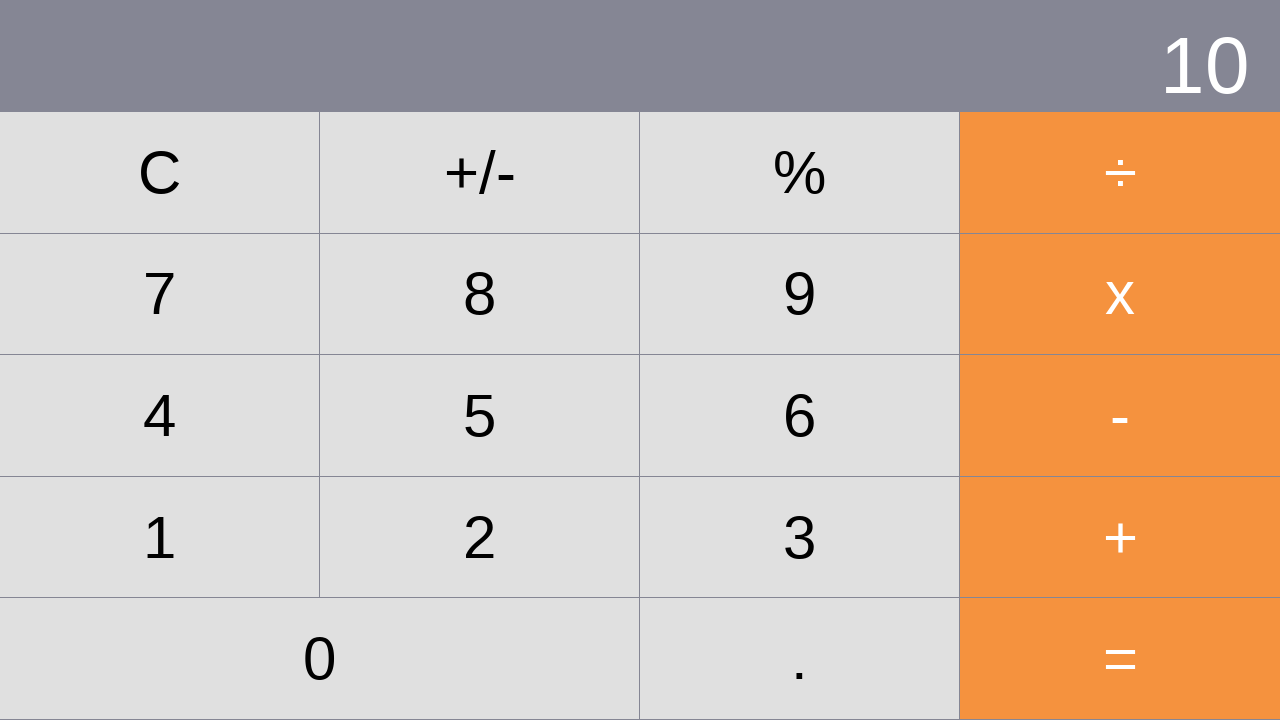

Clicked percentage operator (%) at (800, 172) on xpath=//*[@id="root"]/div/div[2]/div[1]/div[3]
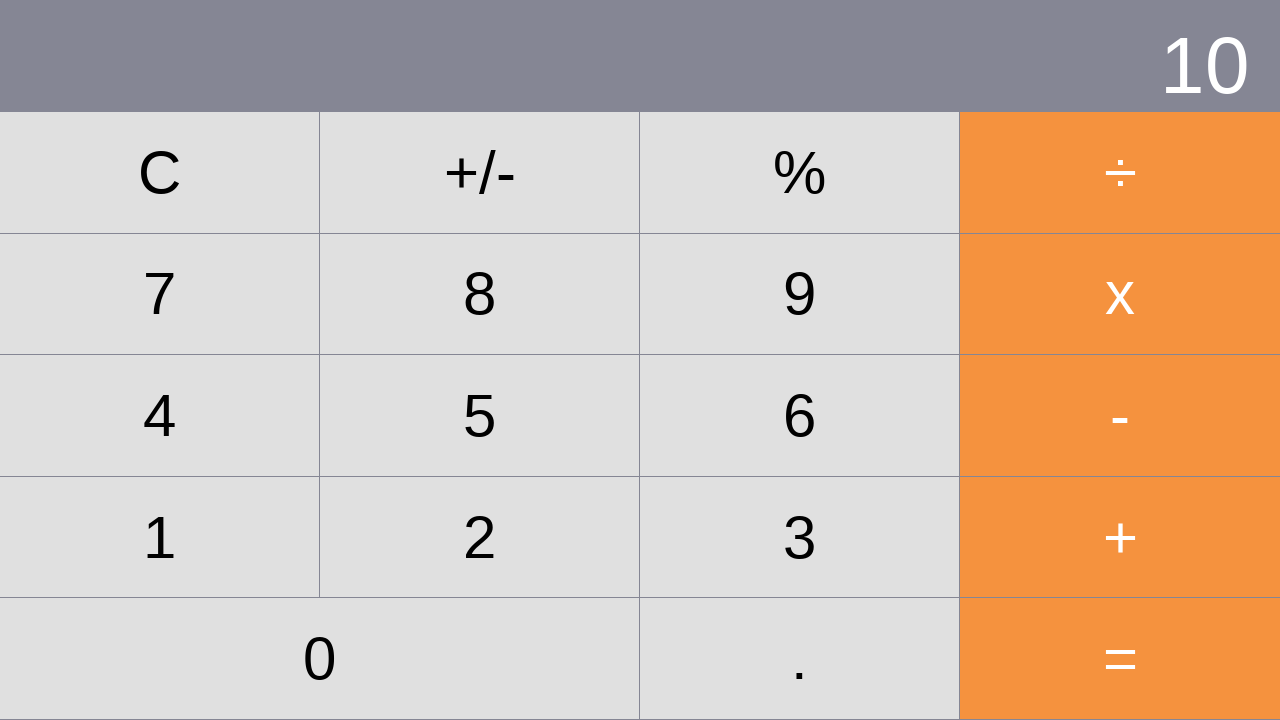

Display element loaded showing result
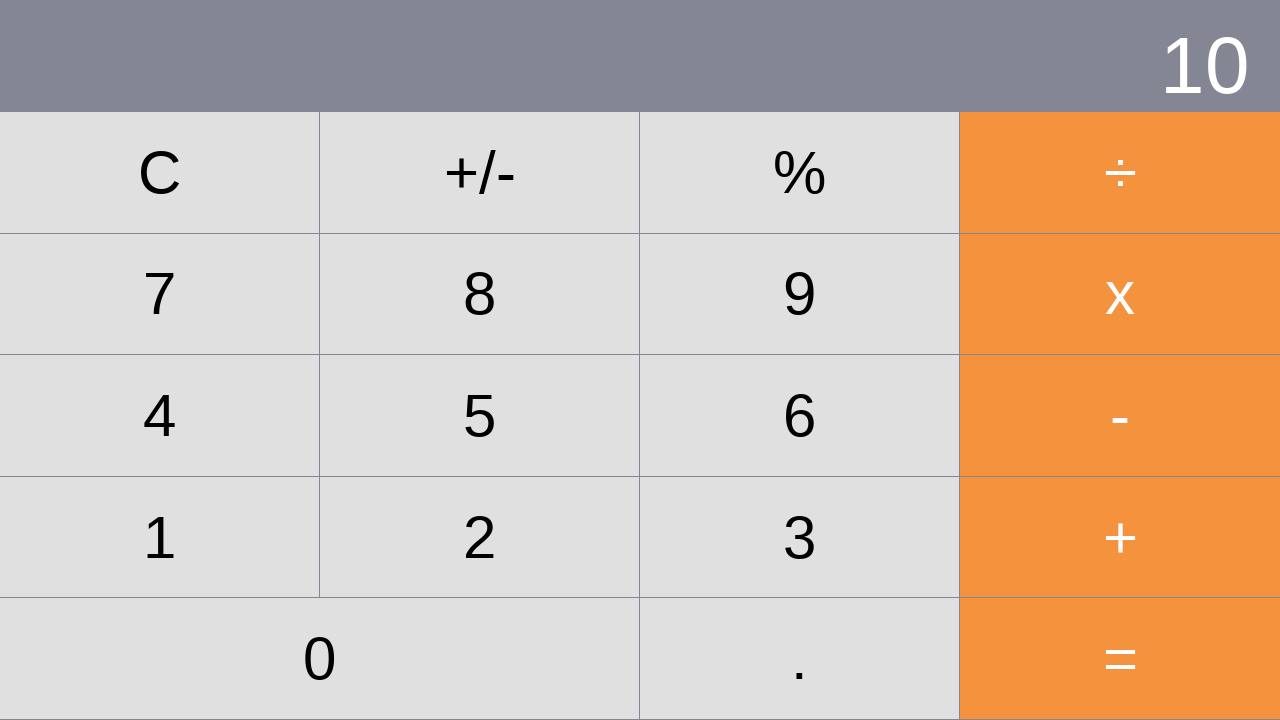

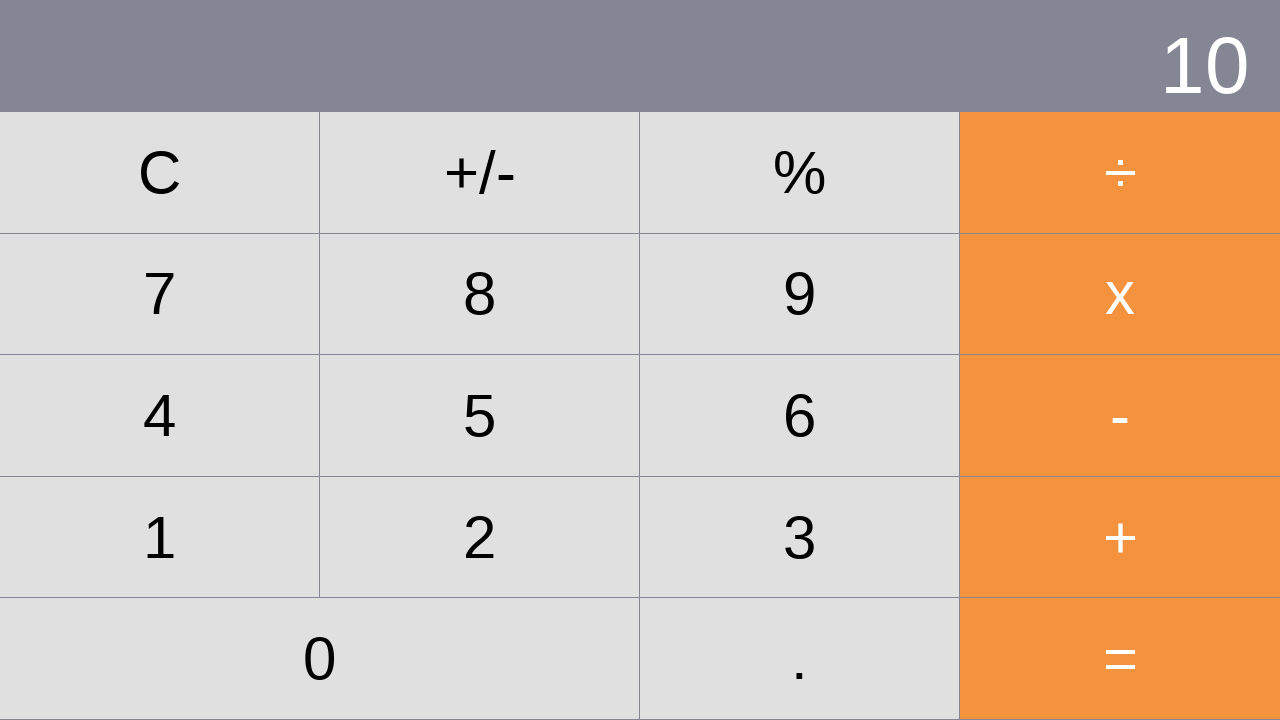